Tests checkbox functionality by checking/unchecking individual checkboxes, all checkboxes, and multiple specific checkboxes

Starting URL: https://rahulshettyacademy.com/AutomationPractice/

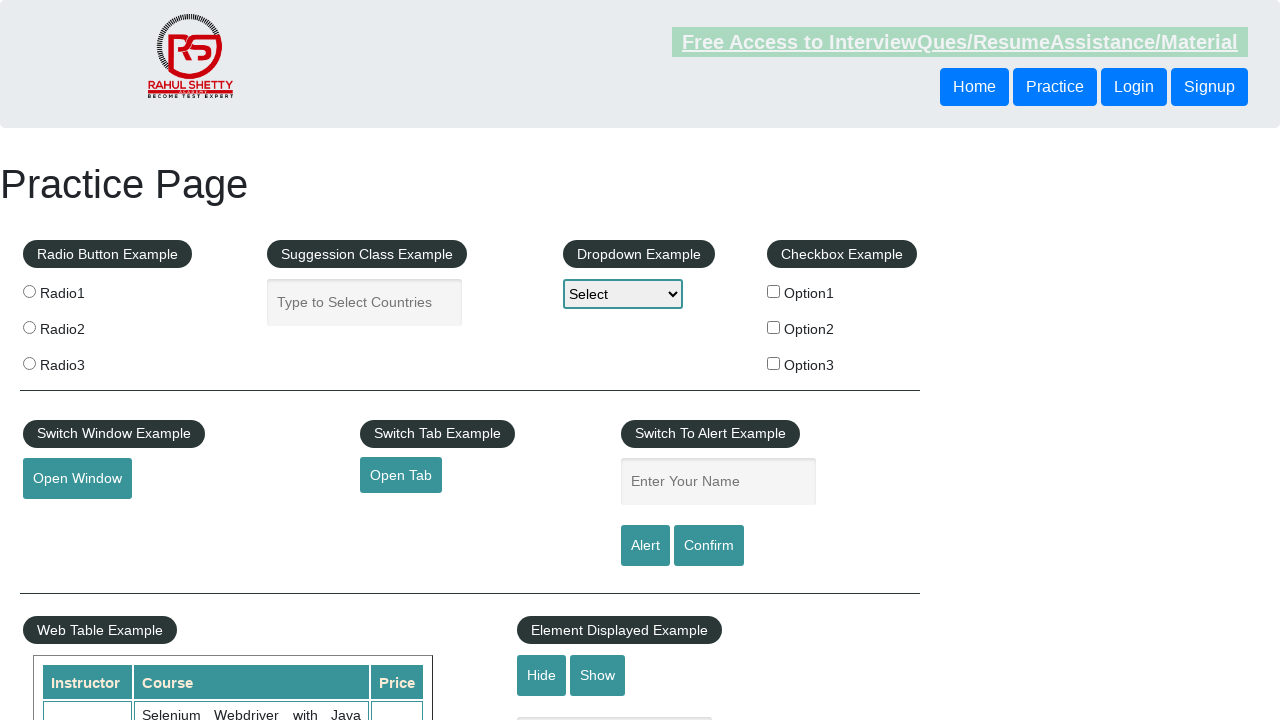

Checked checkbox Option1 at (774, 291) on input#checkBoxOption1
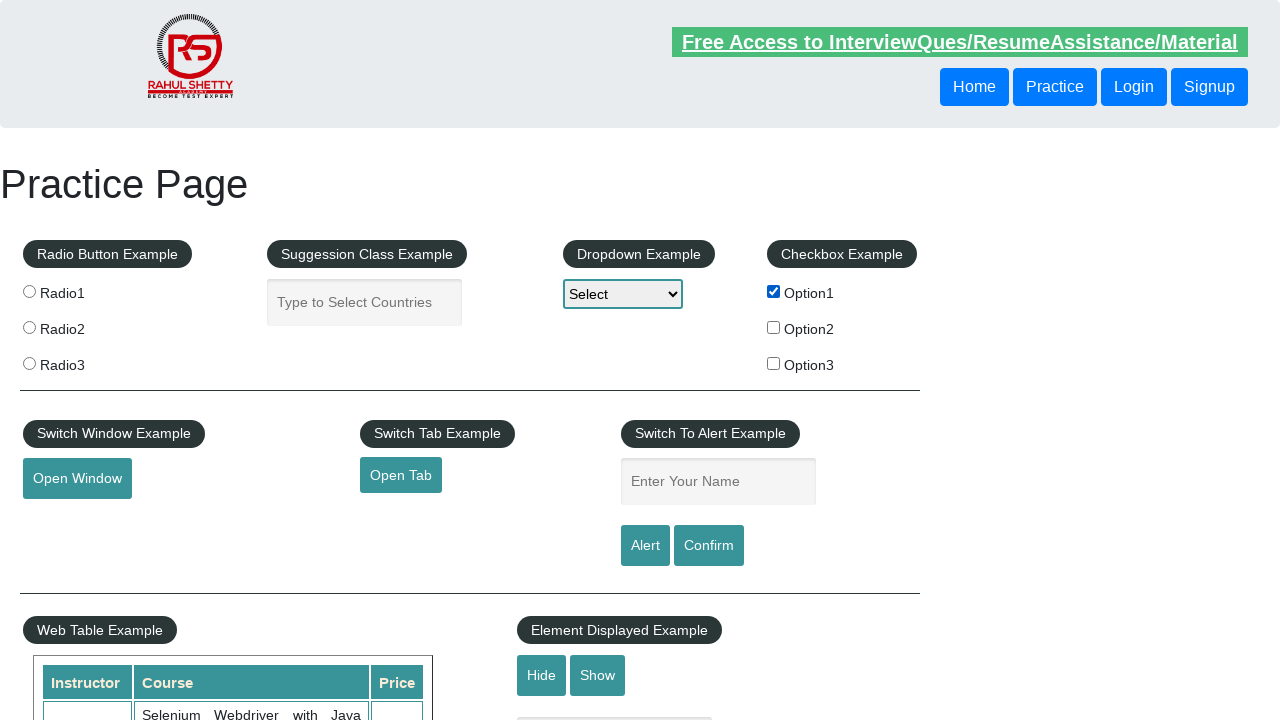

Verified that Option1 checkbox is checked
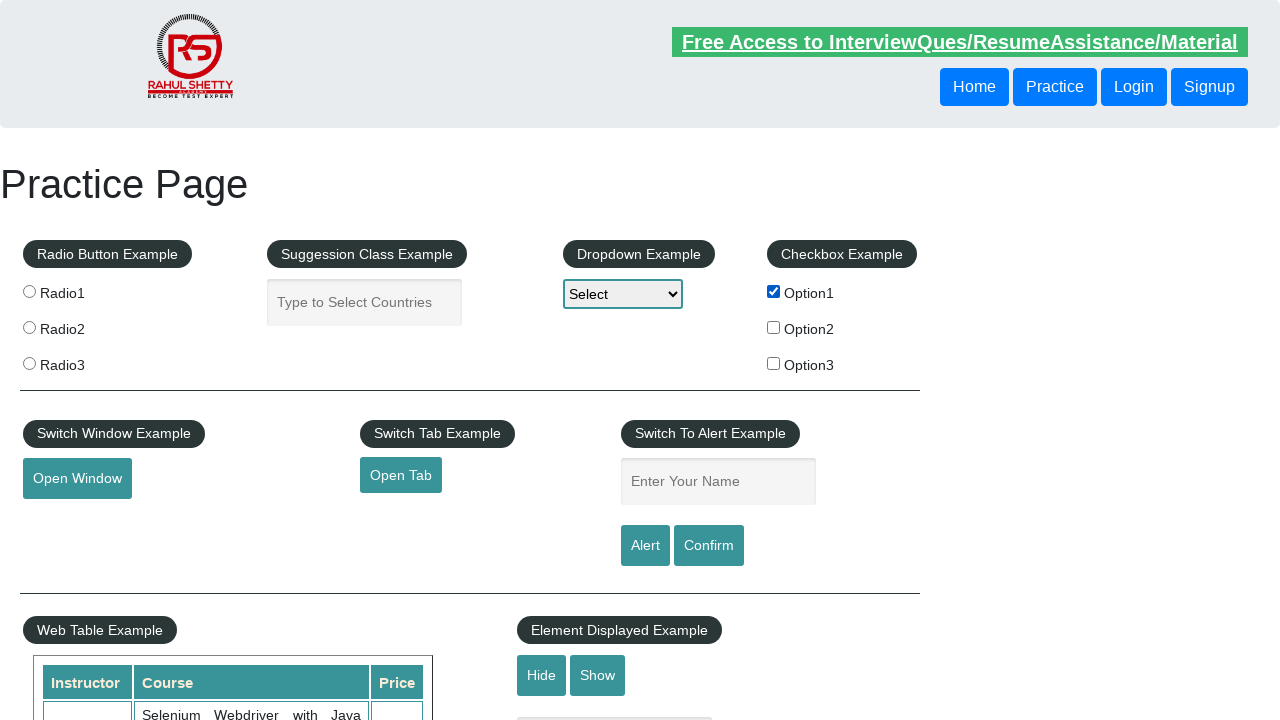

Unchecked checkbox Option1 at (774, 291) on #checkBoxOption1
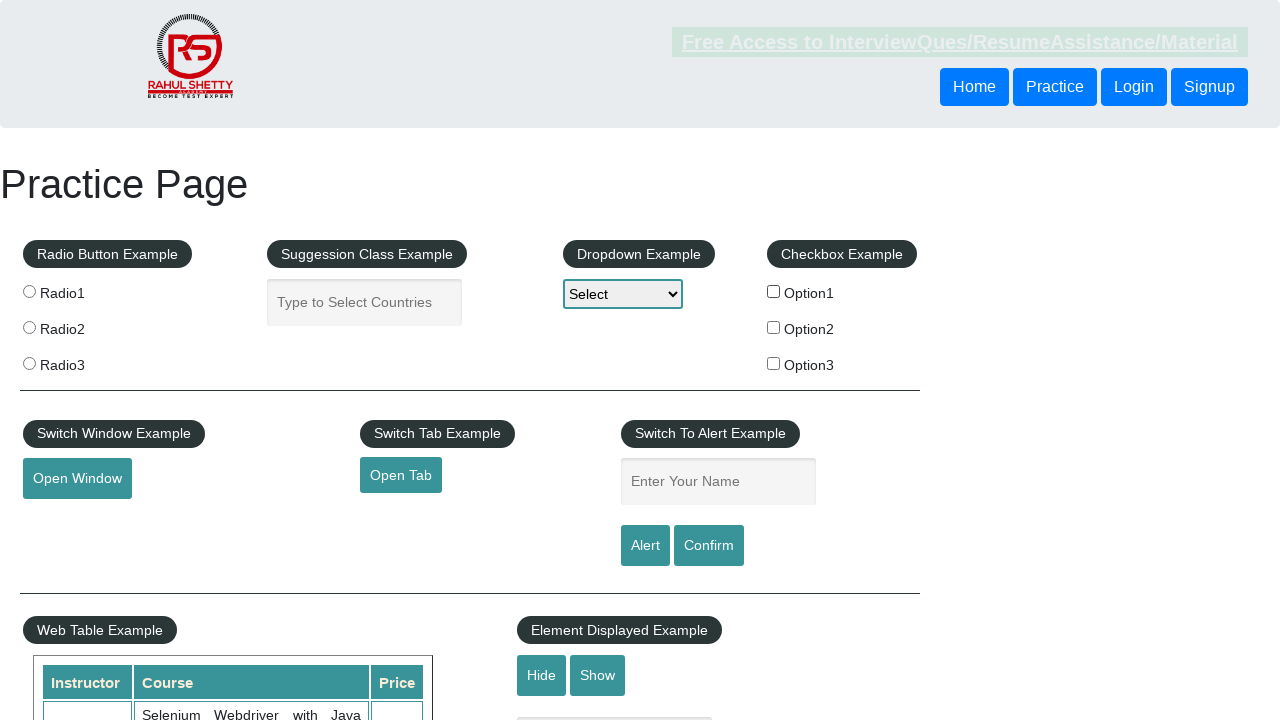

Verified that Option1 checkbox is unchecked
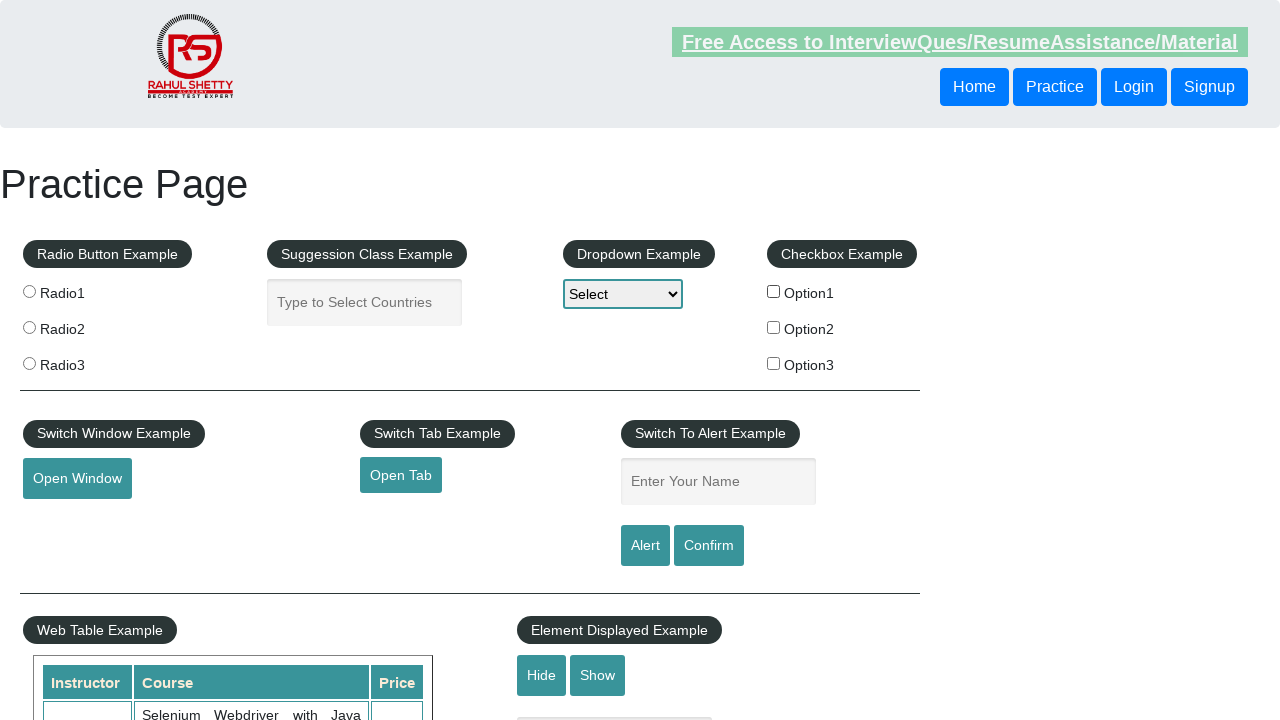

Located all checkbox elements on the page
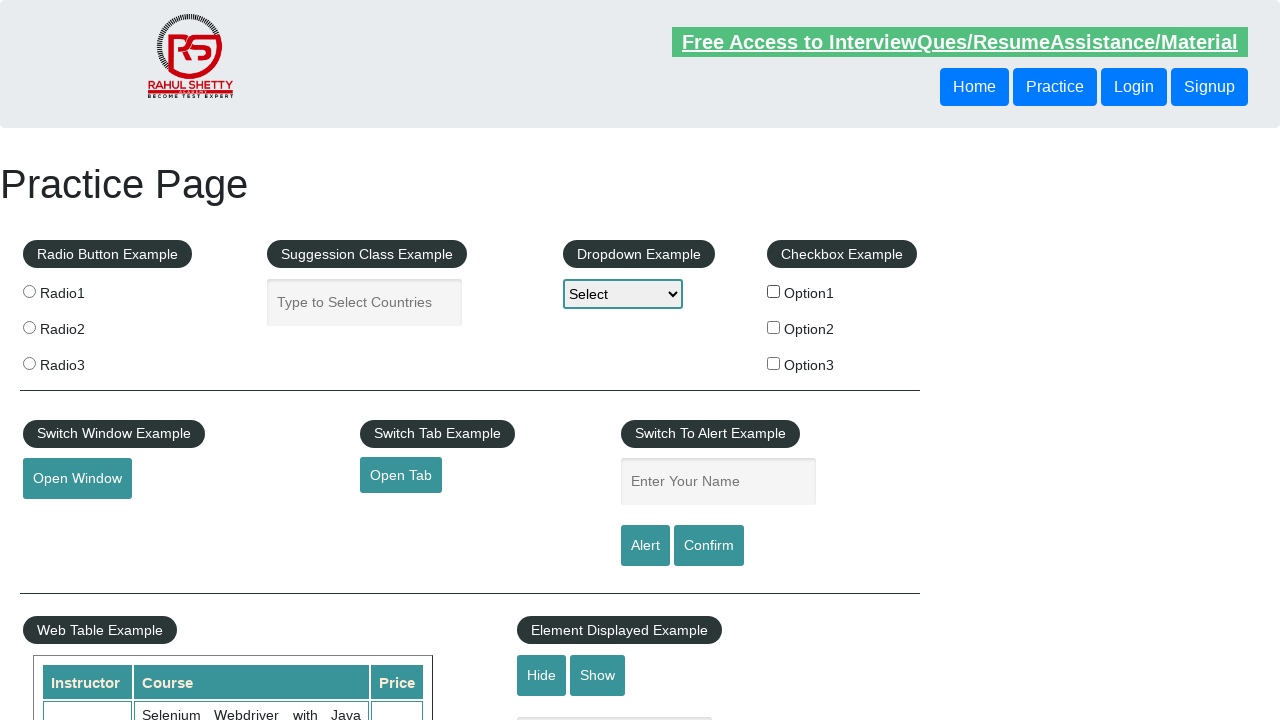

Checked a checkbox at (774, 291) on input[type="checkbox"] >> nth=0
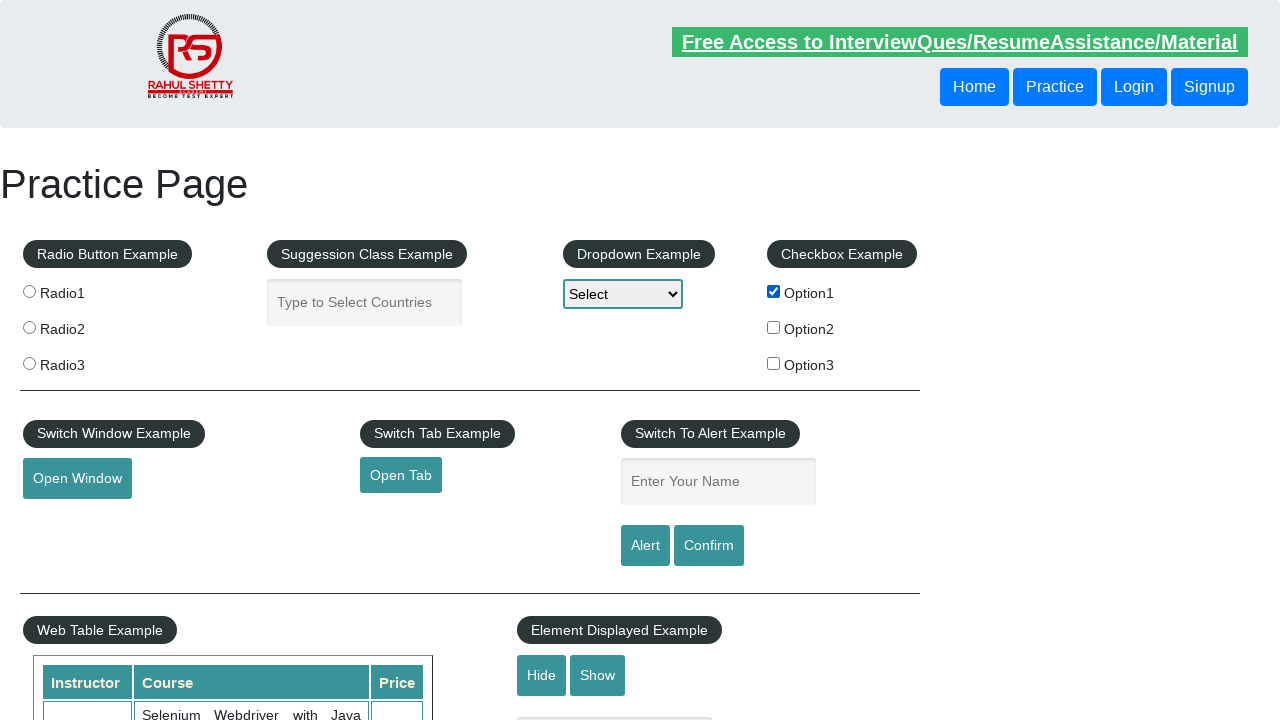

Checked a checkbox at (774, 327) on input[type="checkbox"] >> nth=1
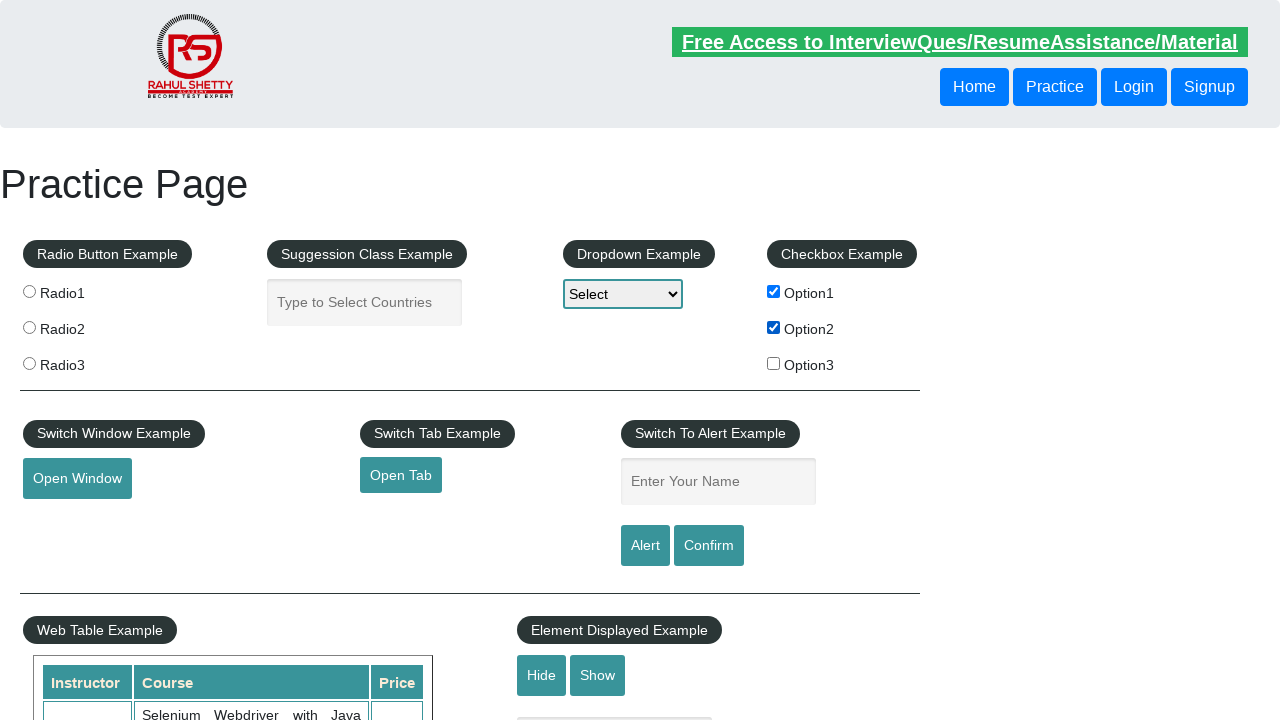

Checked a checkbox at (774, 363) on input[type="checkbox"] >> nth=2
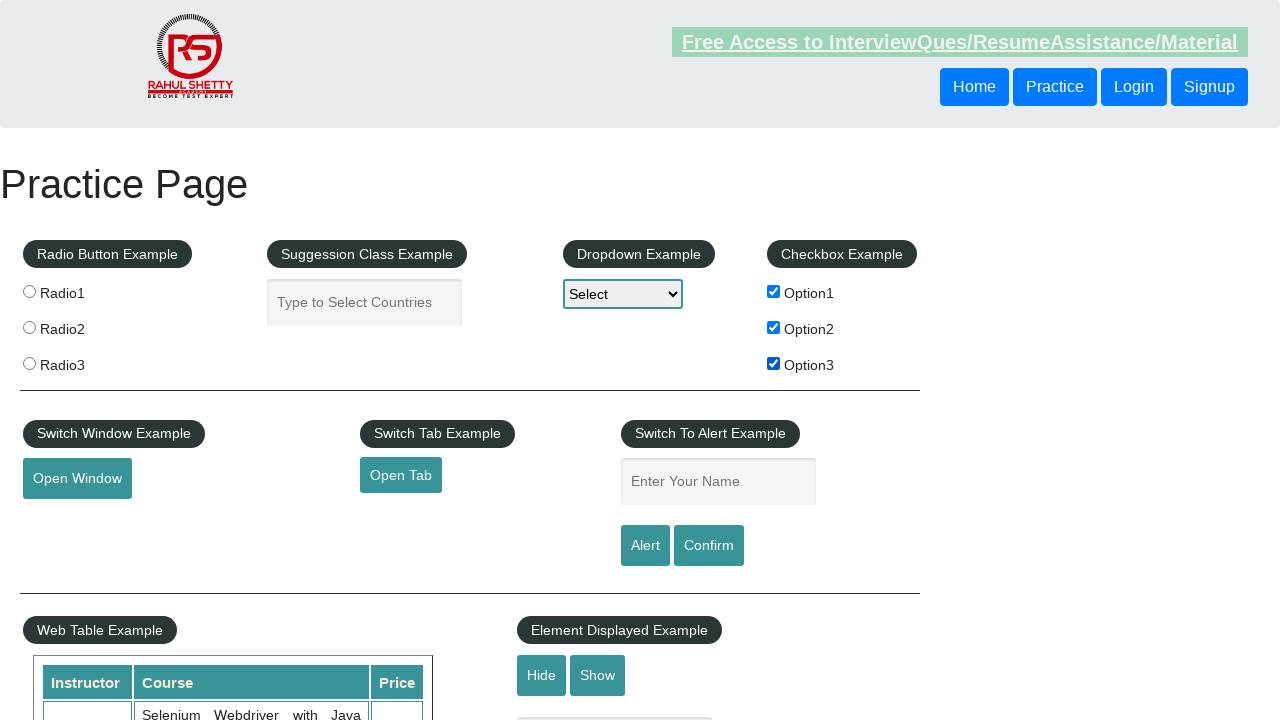

Unchecked a checkbox at (774, 291) on input[type="checkbox"] >> nth=0
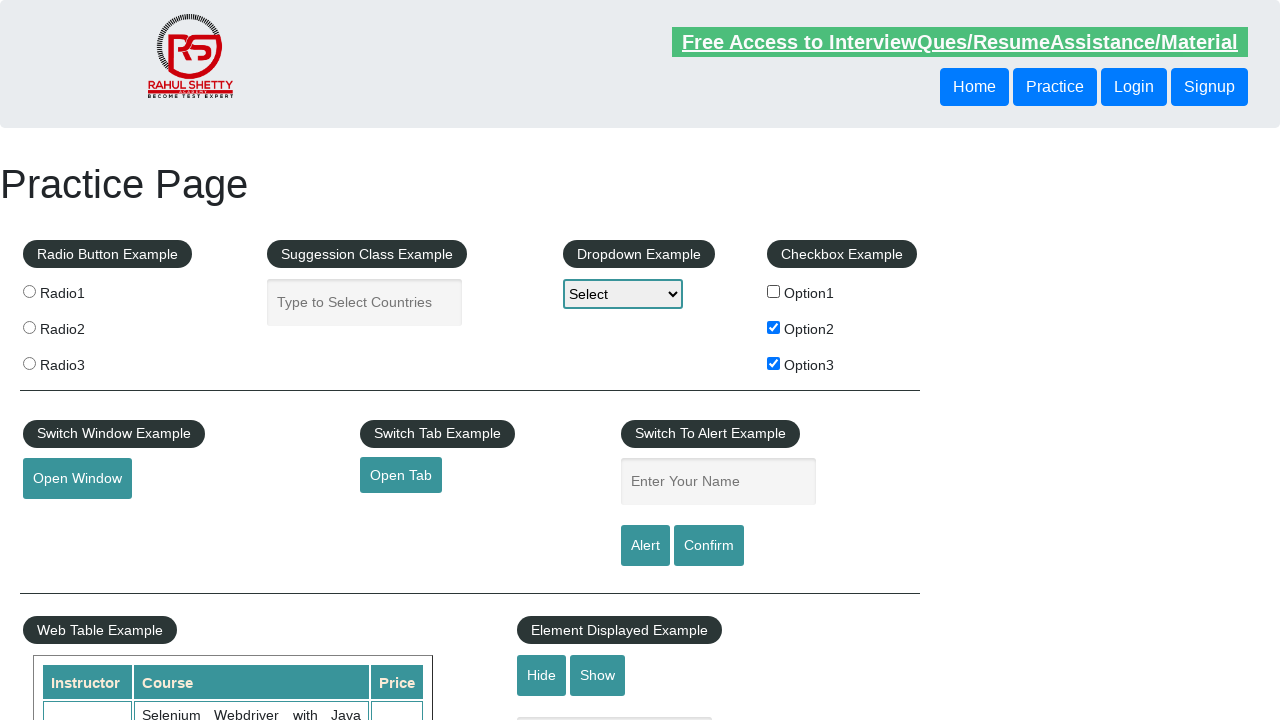

Unchecked a checkbox at (774, 327) on input[type="checkbox"] >> nth=1
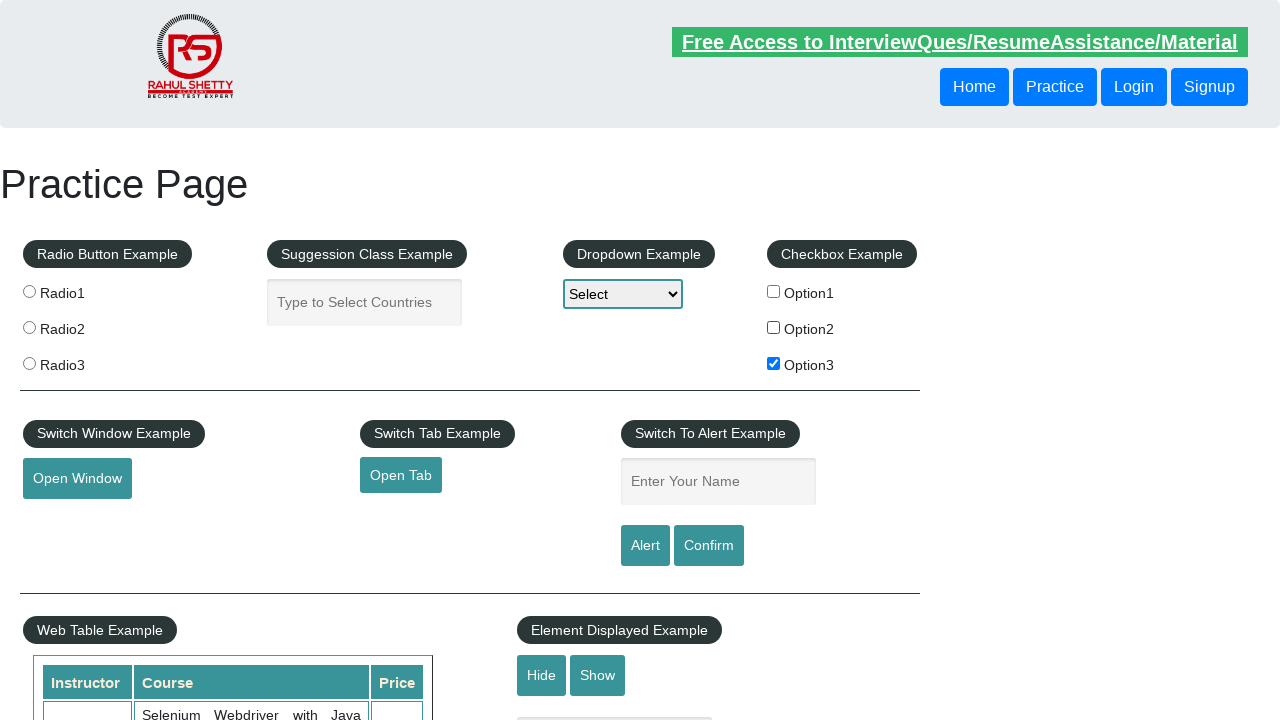

Unchecked a checkbox at (774, 363) on input[type="checkbox"] >> nth=2
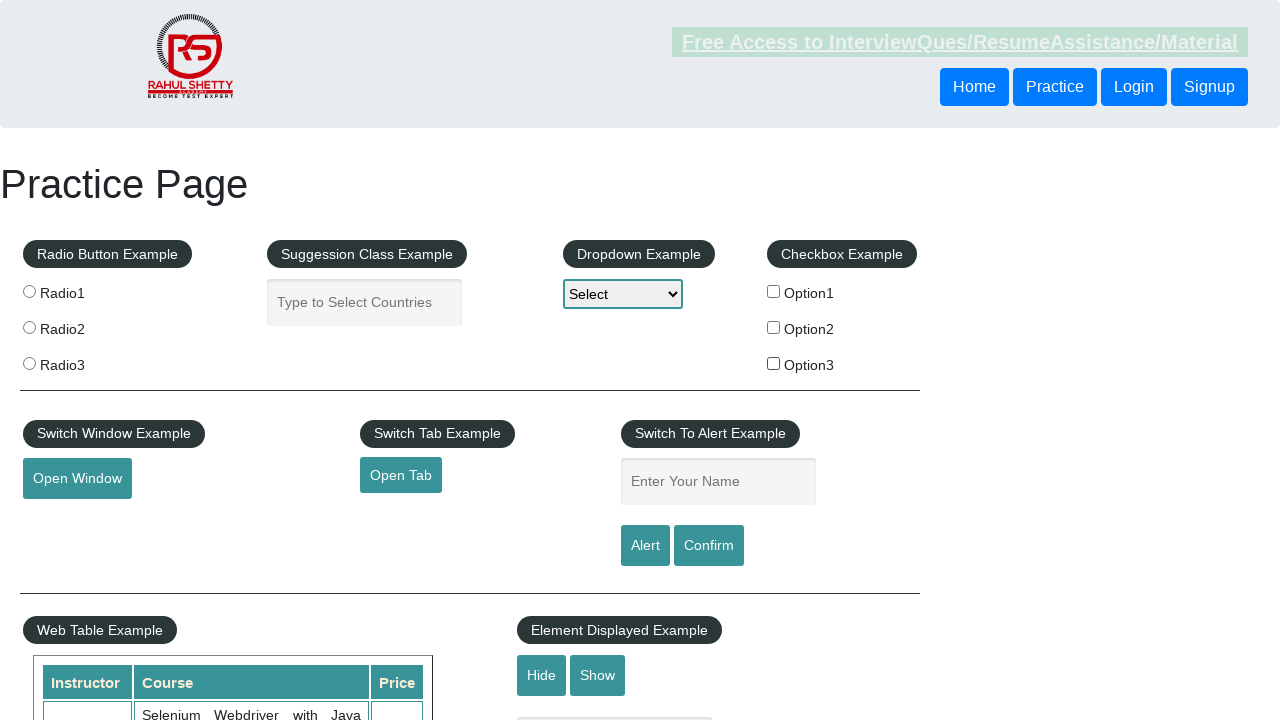

Checked checkbox with value option1 at (774, 291) on input[type="checkbox"][value="option1"]
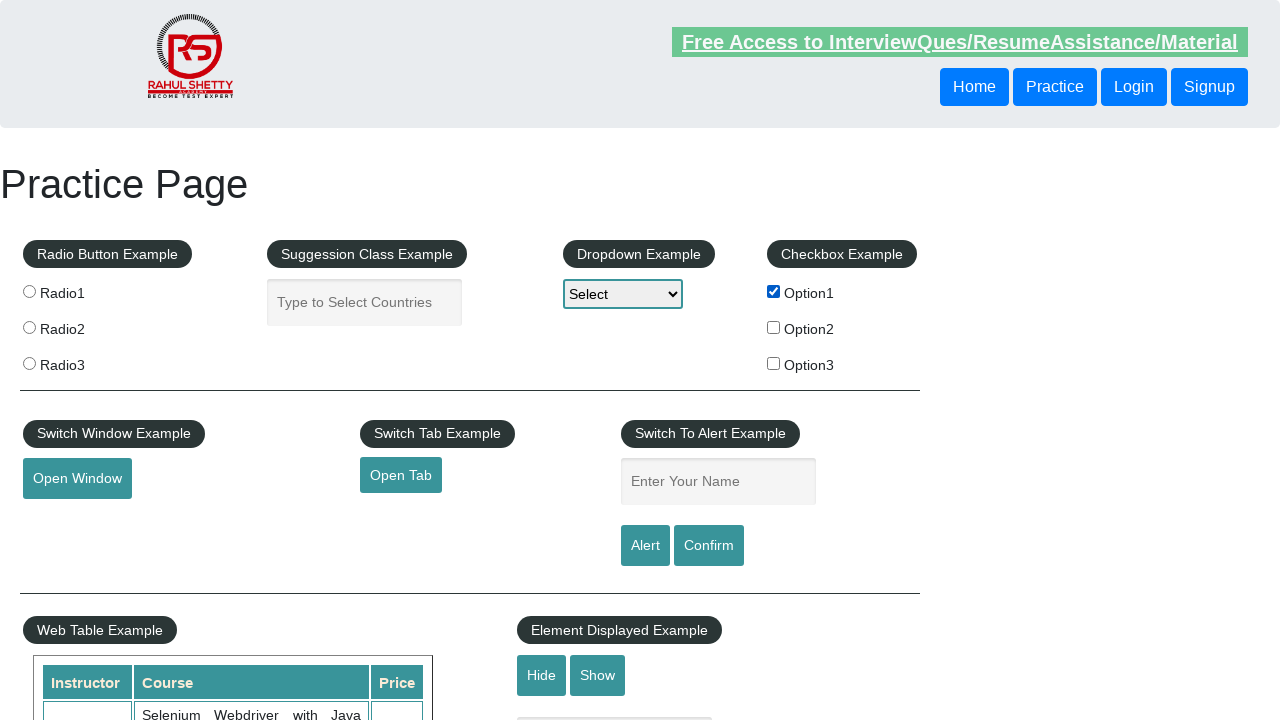

Checked checkbox with value option3 at (774, 363) on input[type="checkbox"][value="option3"]
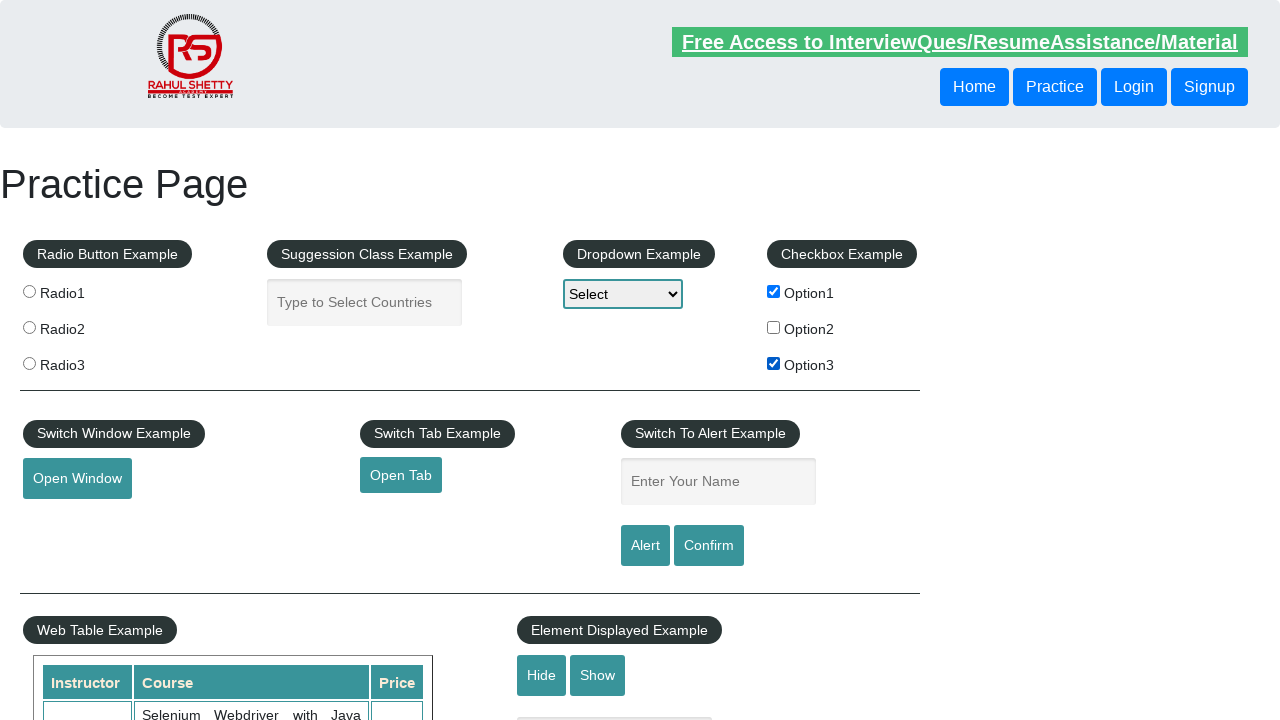

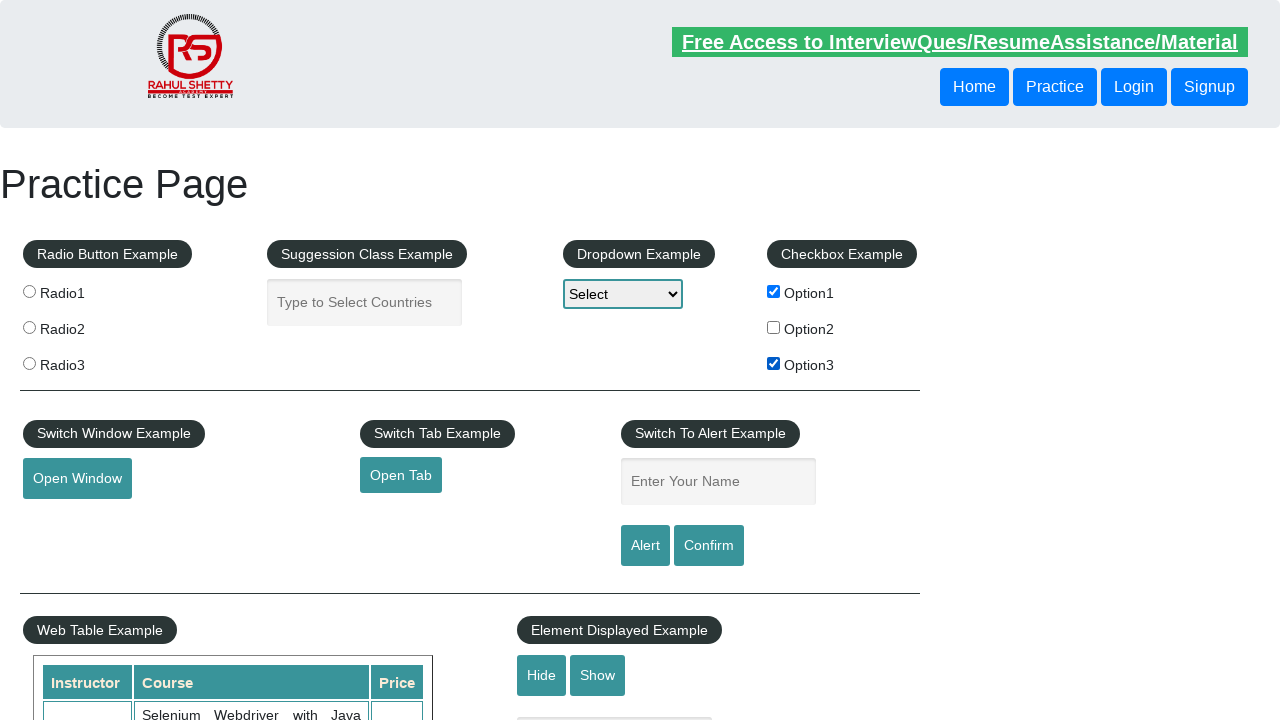